Tests email subscription functionality by scrolling to footer and subscribing with an email

Starting URL: https://automationexercise.com/

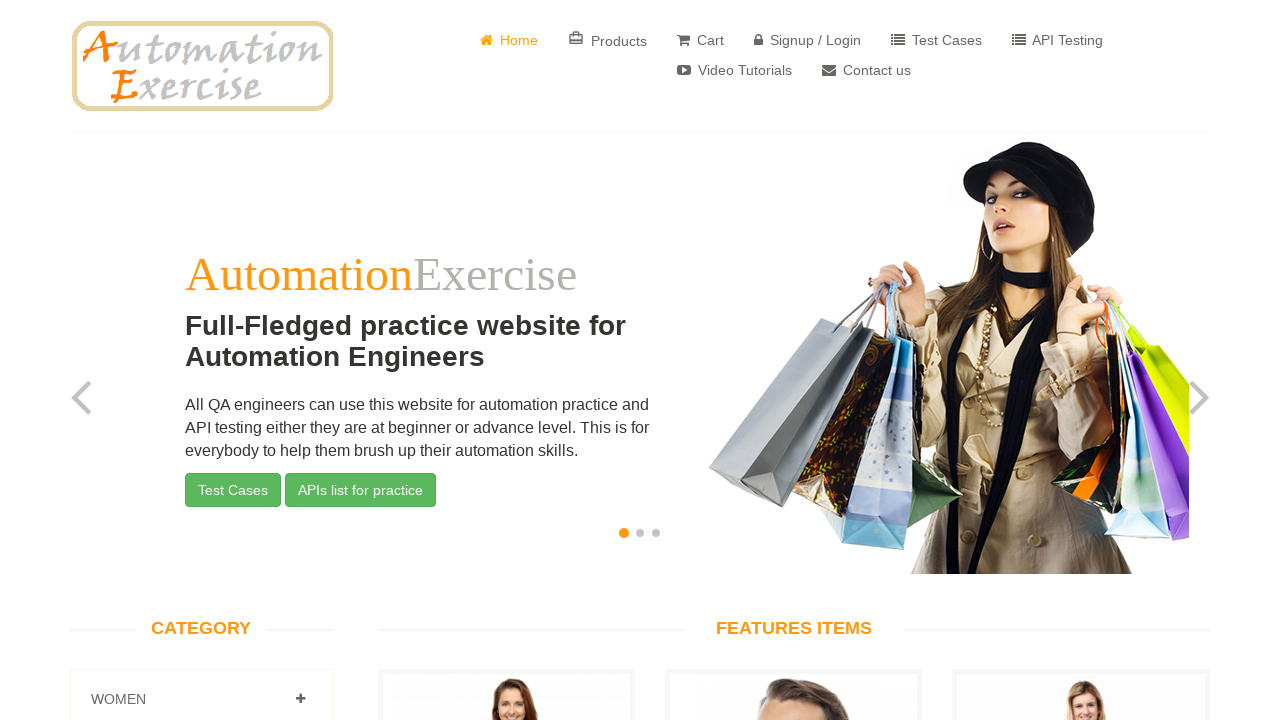

Scrolled to subscription widget in footer
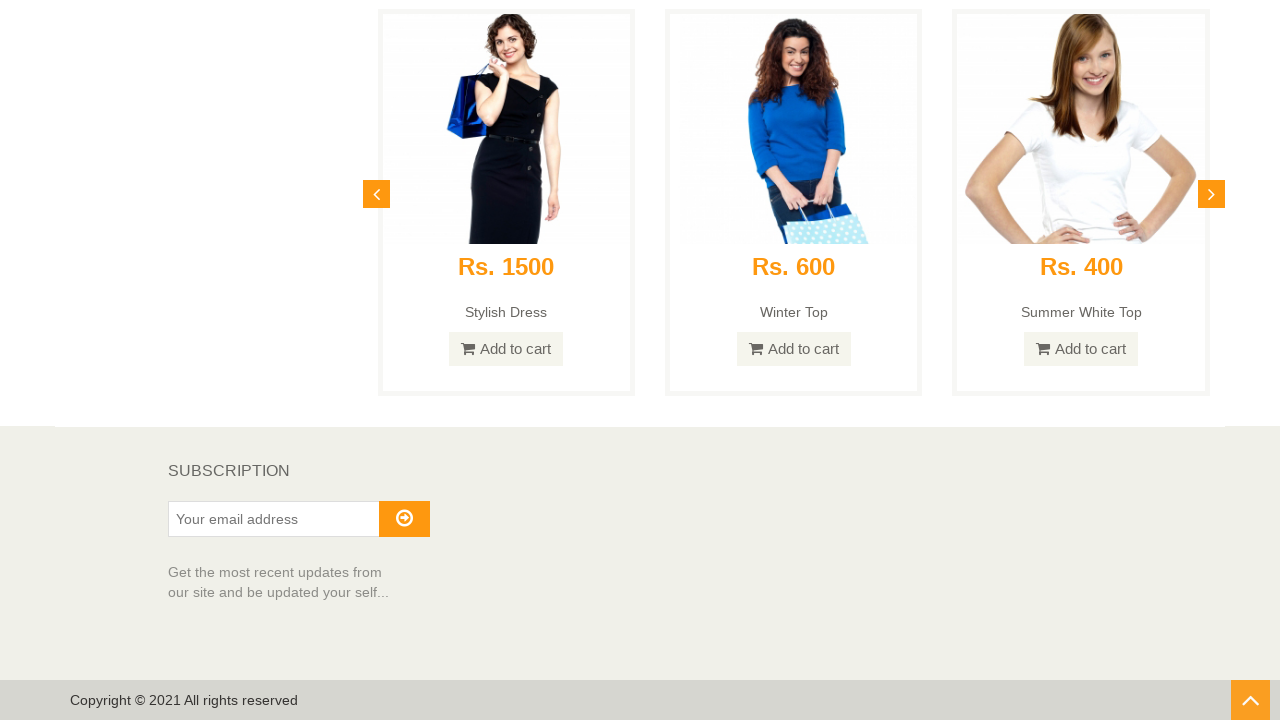

Filled subscription email field with 'subscriber@example.com' on #susbscribe_email
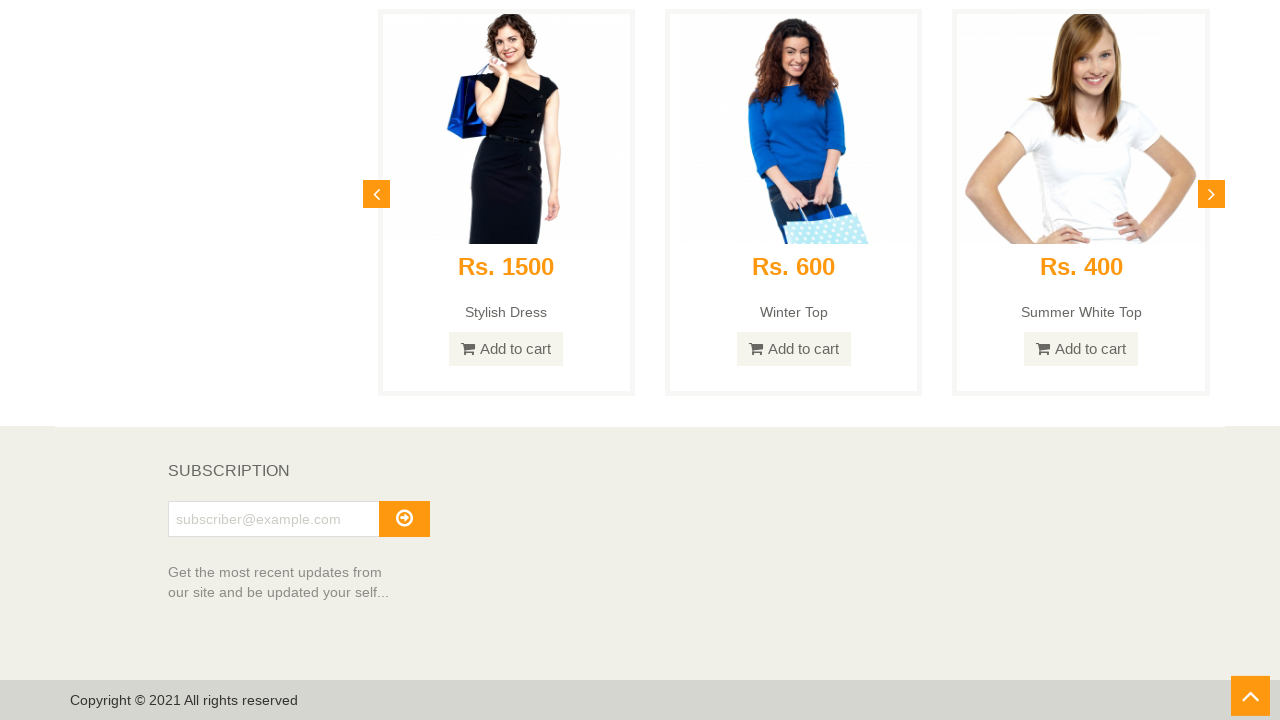

Clicked subscribe button at (404, 519) on #subscribe
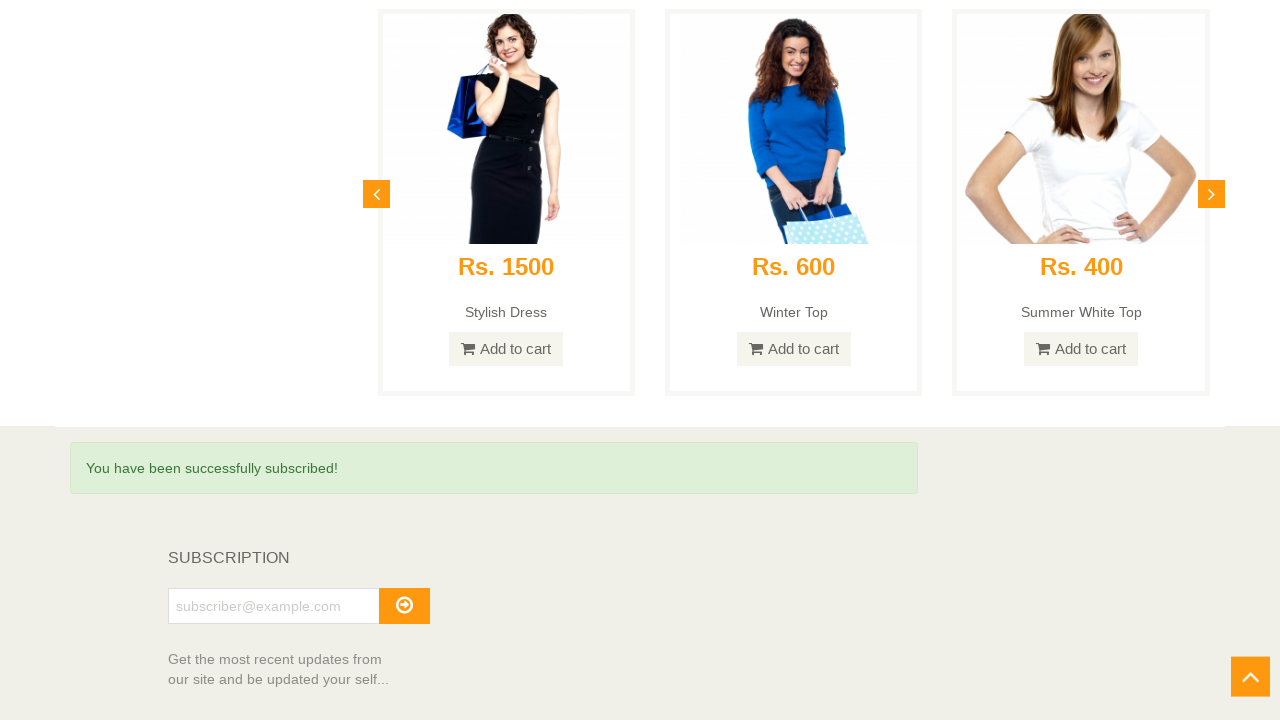

Success message appeared confirming subscription
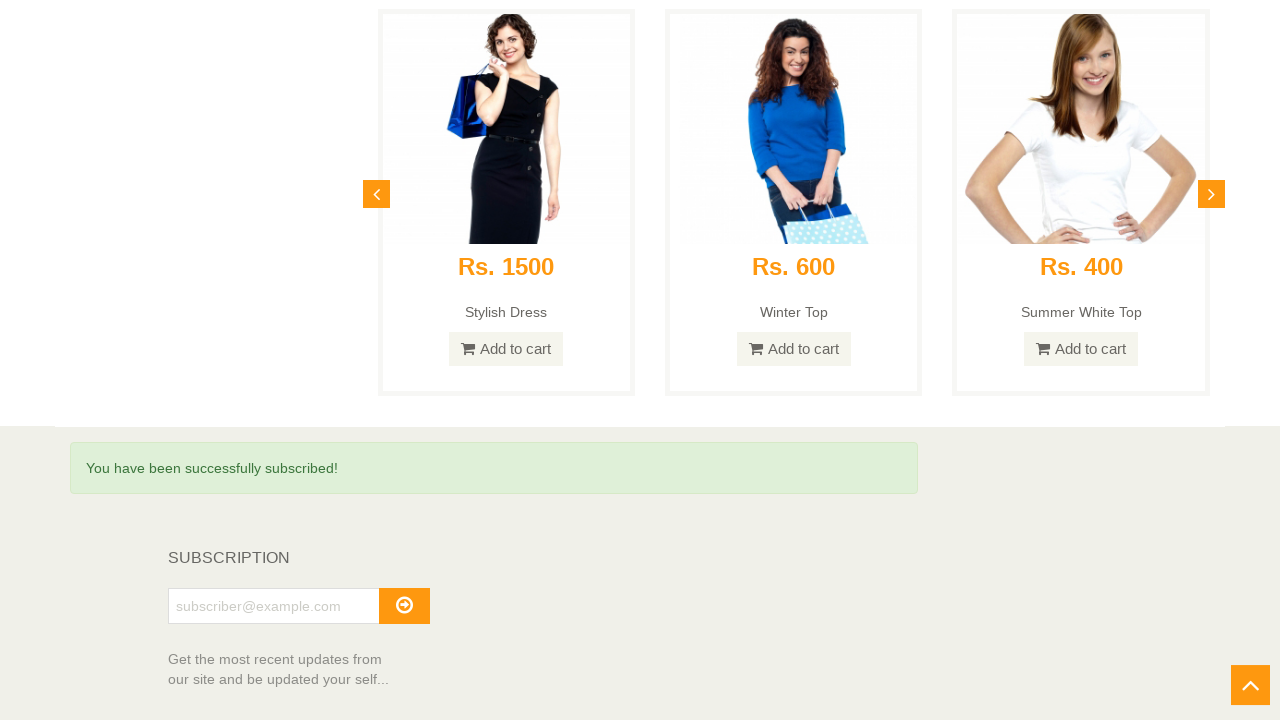

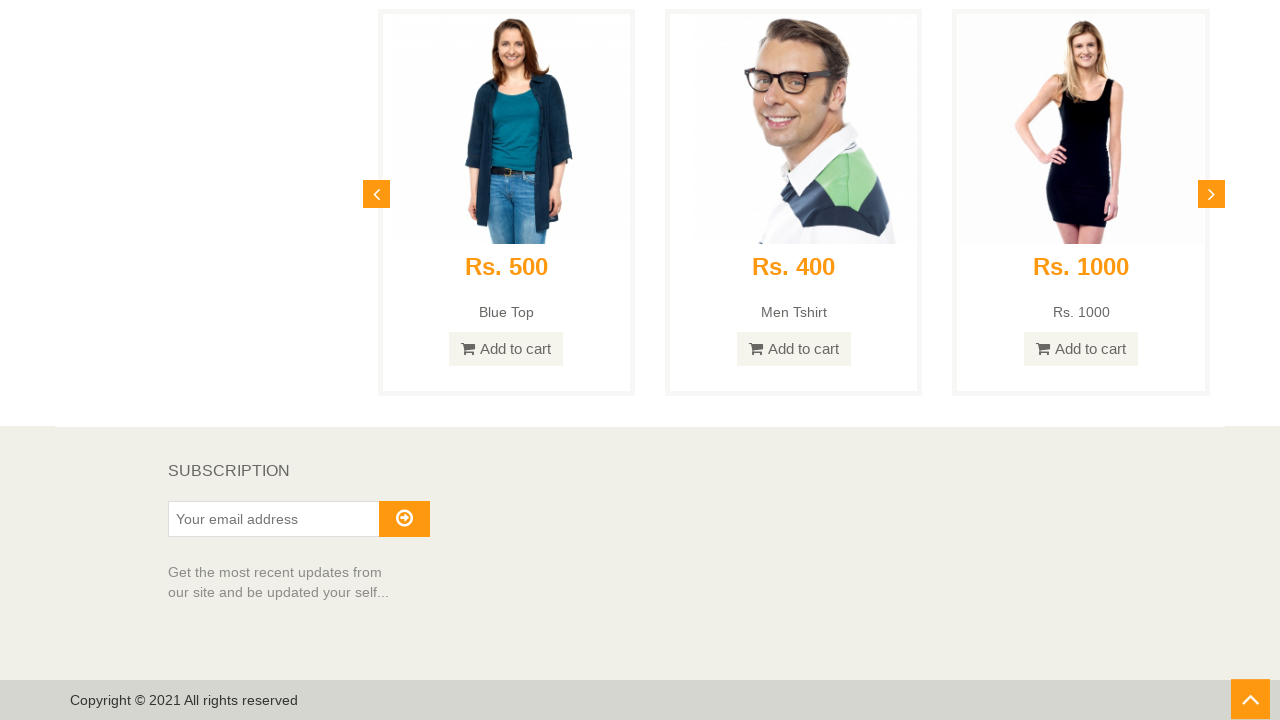